Tests the e-commerce flow on Demoblaze by navigating to Laptops category, selecting MacBook Air, adding it to cart, and verifying the product appears correctly in the cart.

Starting URL: https://www.demoblaze.com/

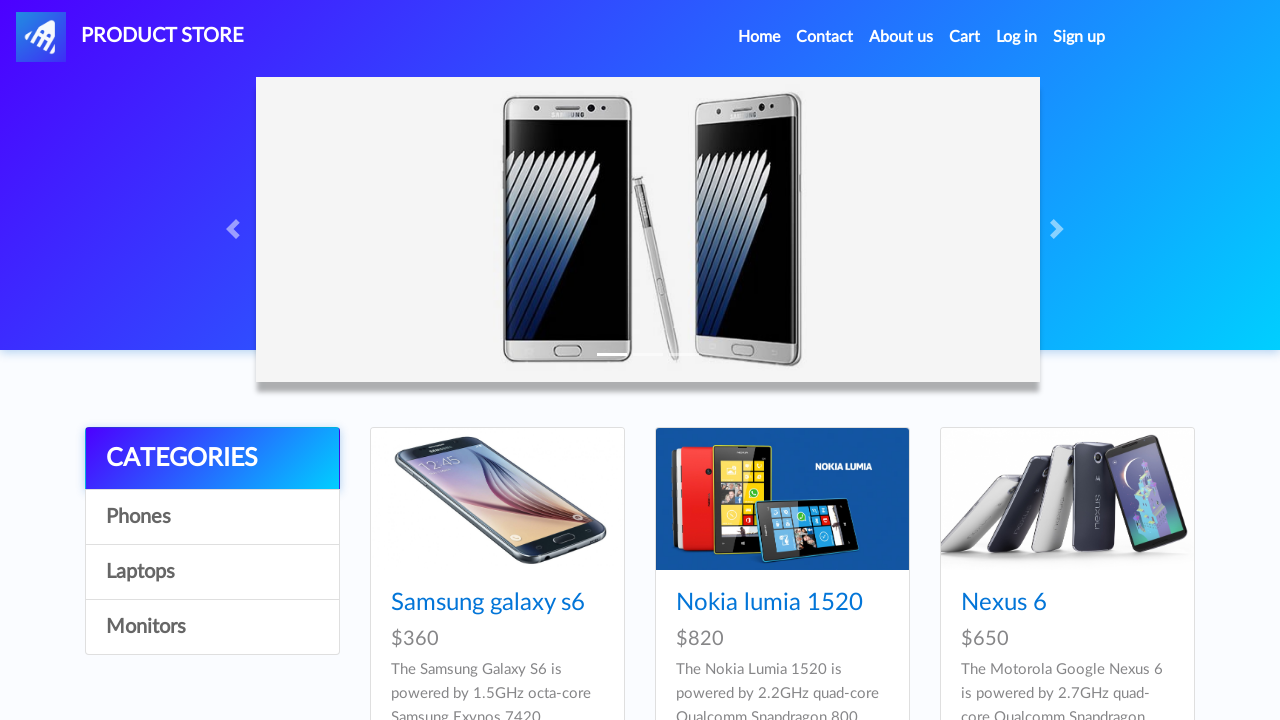

Clicked on Laptops category at (212, 572) on text=Laptops
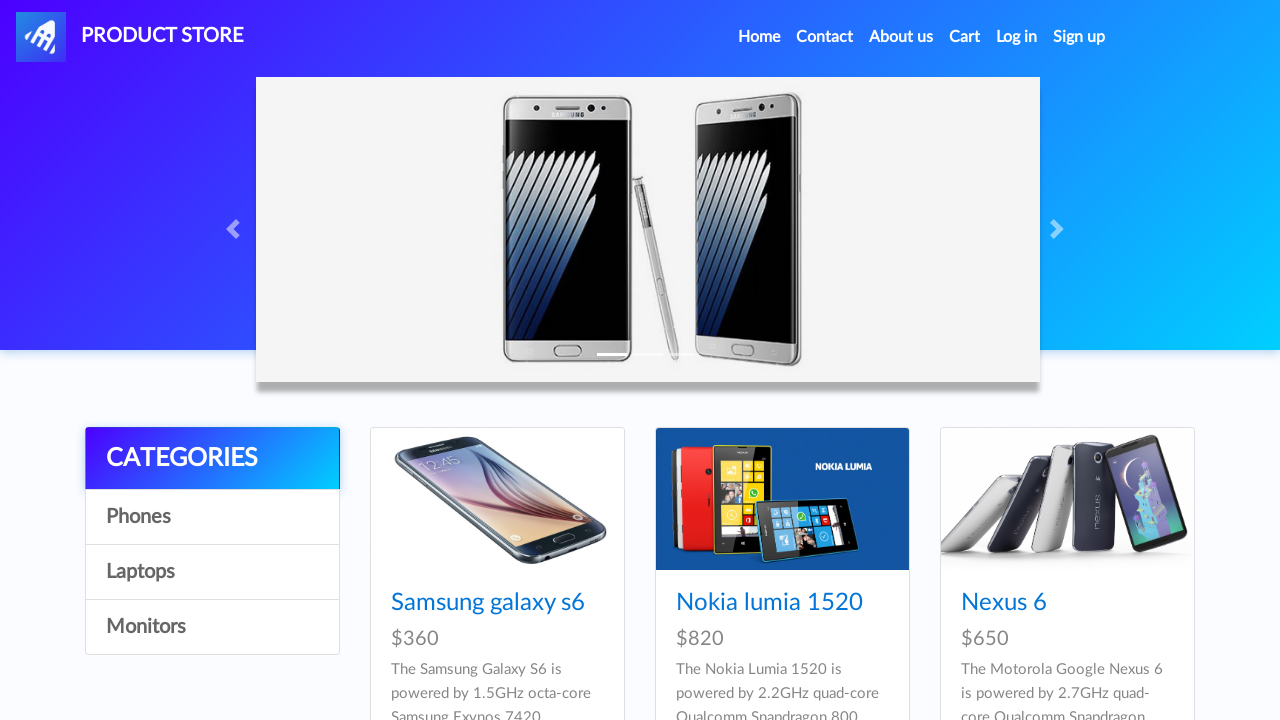

Waited for products to load
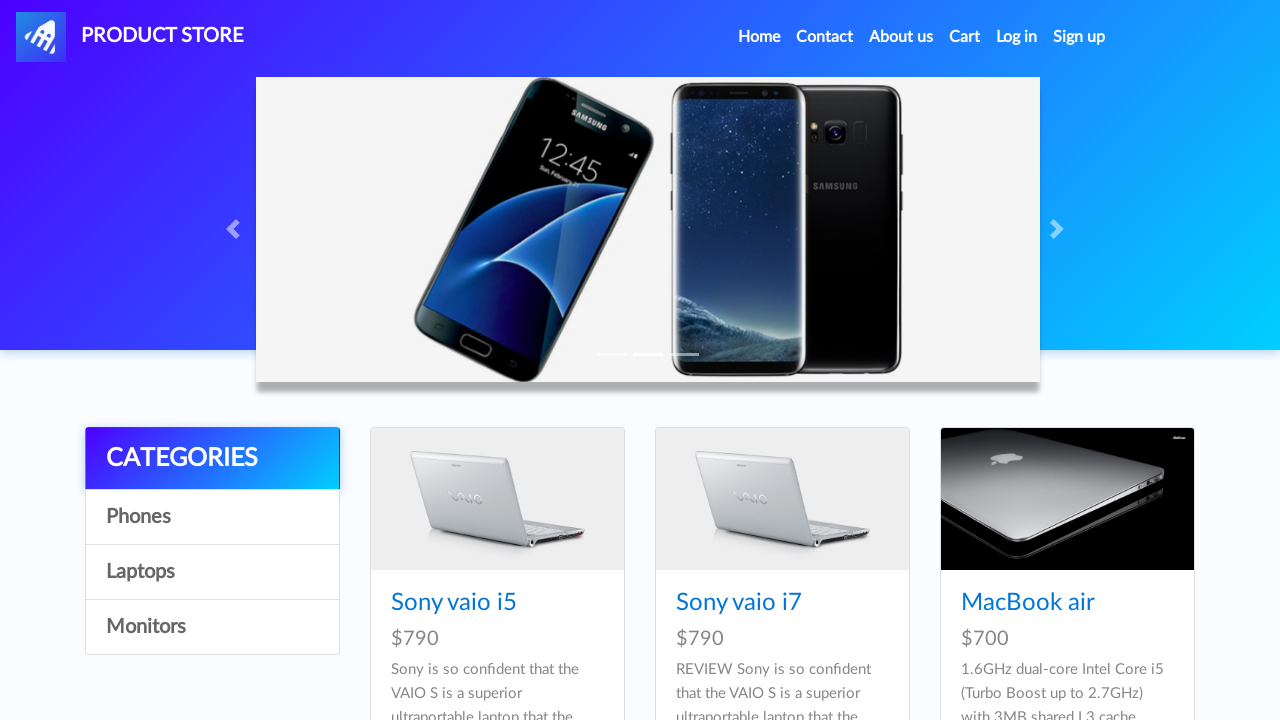

Clicked on MacBook Air product at (1028, 603) on text=MacBook air
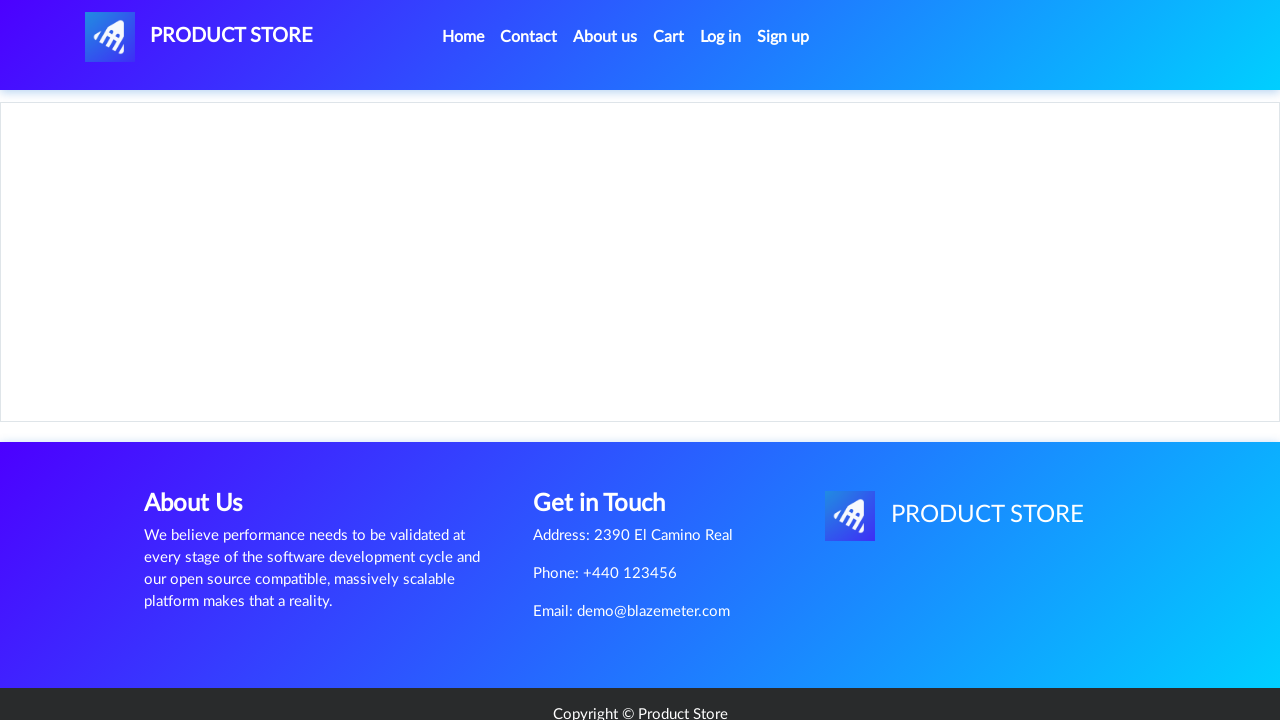

Waited for product page to load
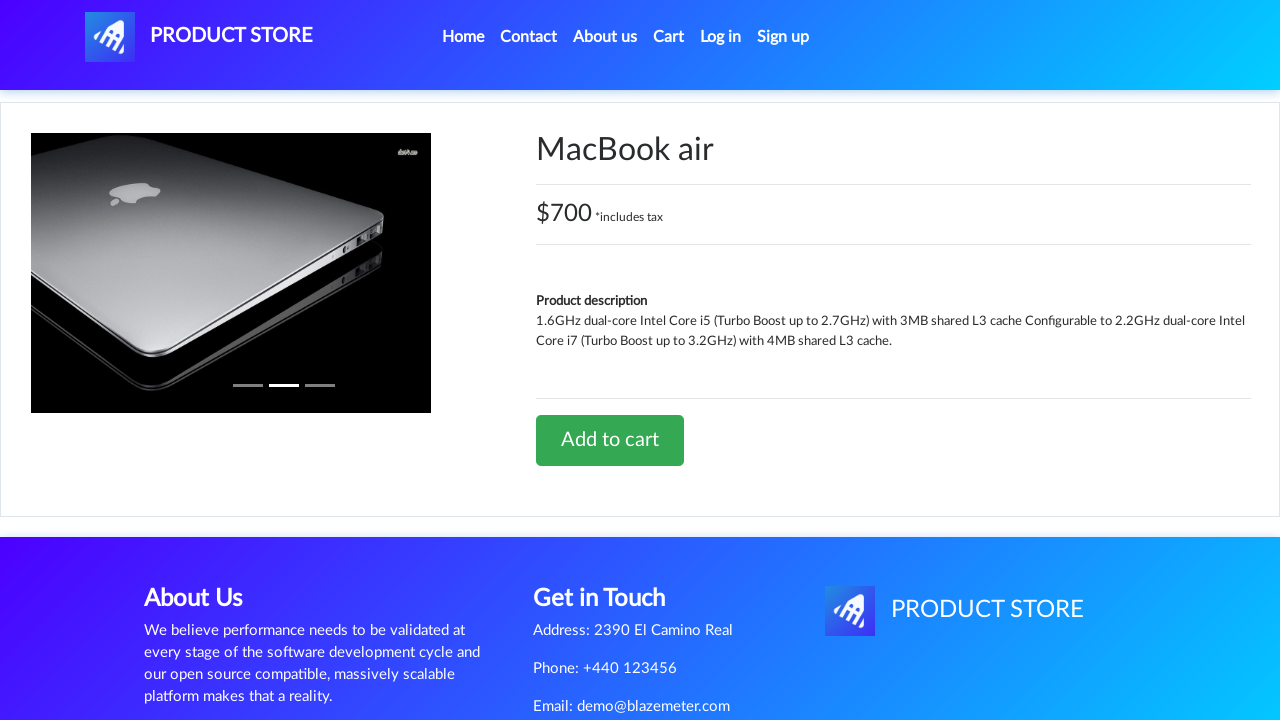

Retrieved product name: MacBook air
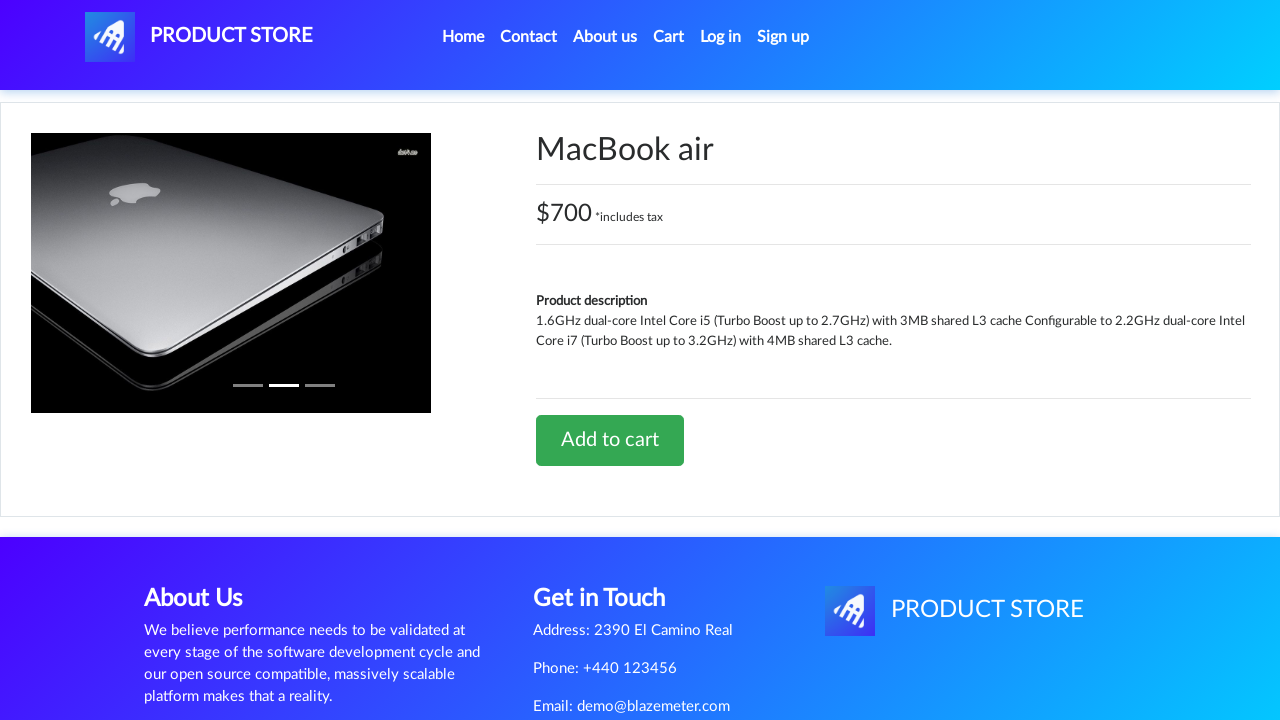

Clicked Add to cart button at (610, 440) on text=Add to cart
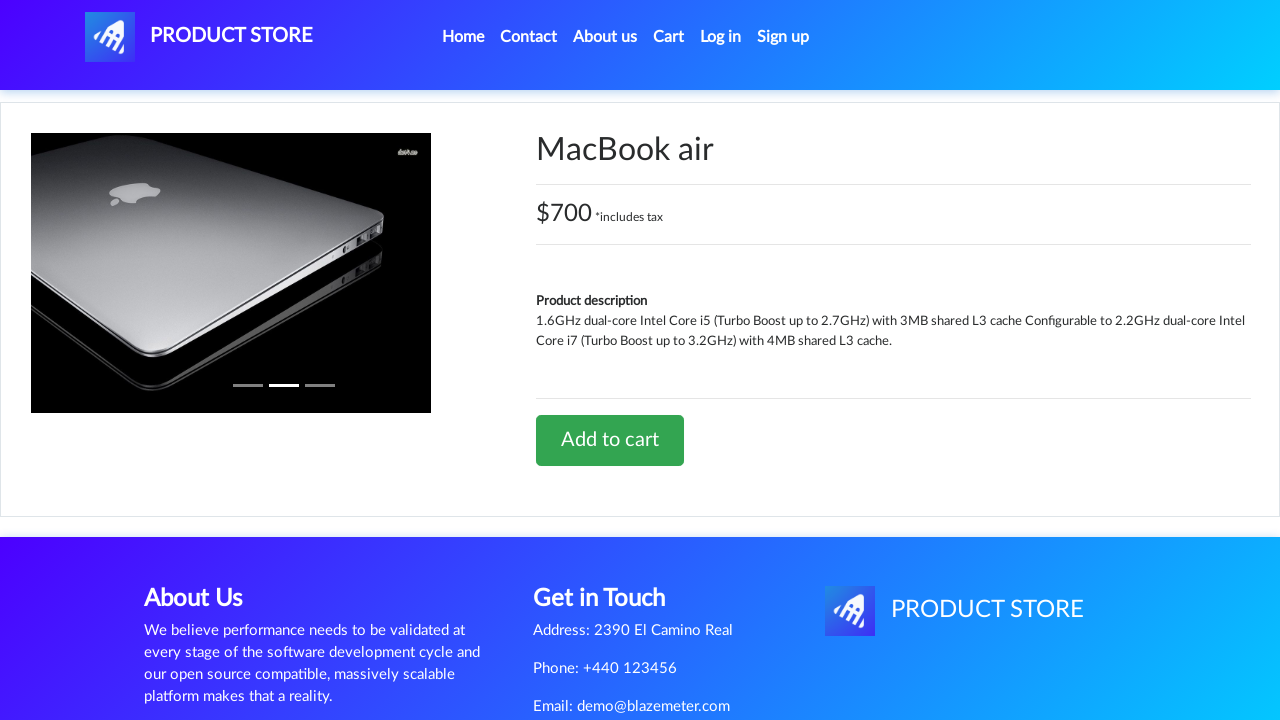

Waited for add to cart confirmation
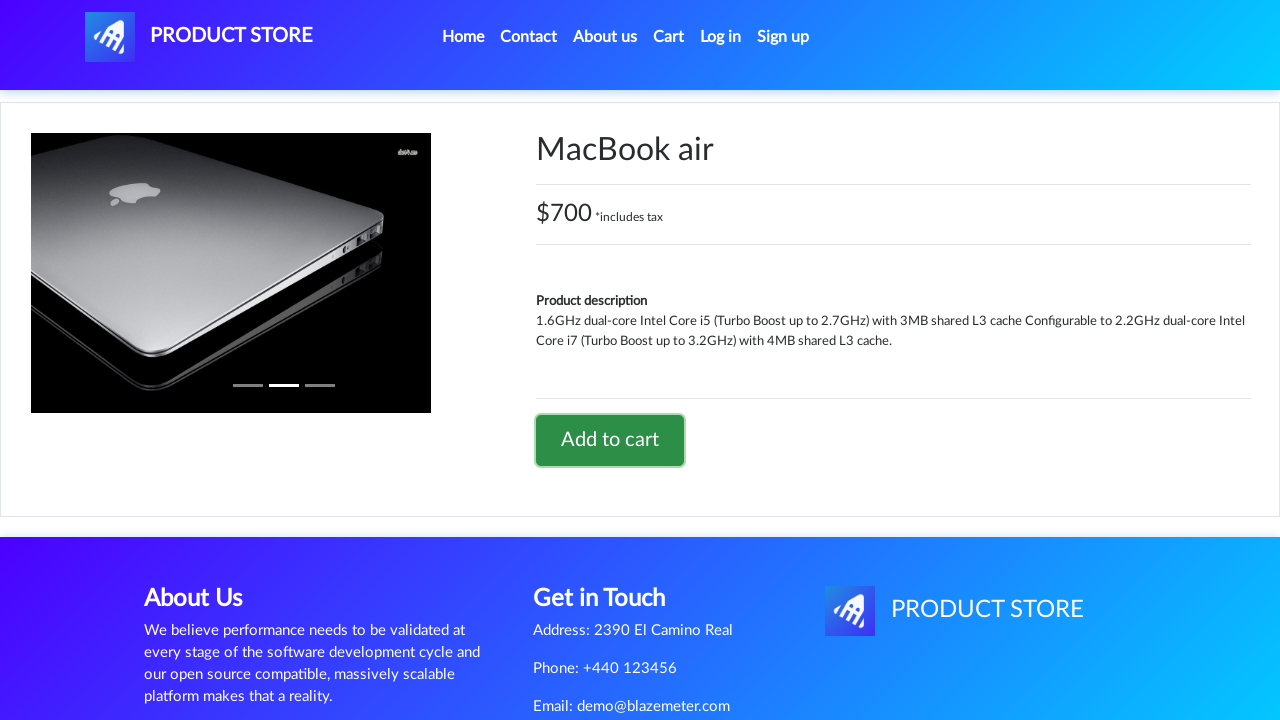

Set up dialog handler to accept confirmation
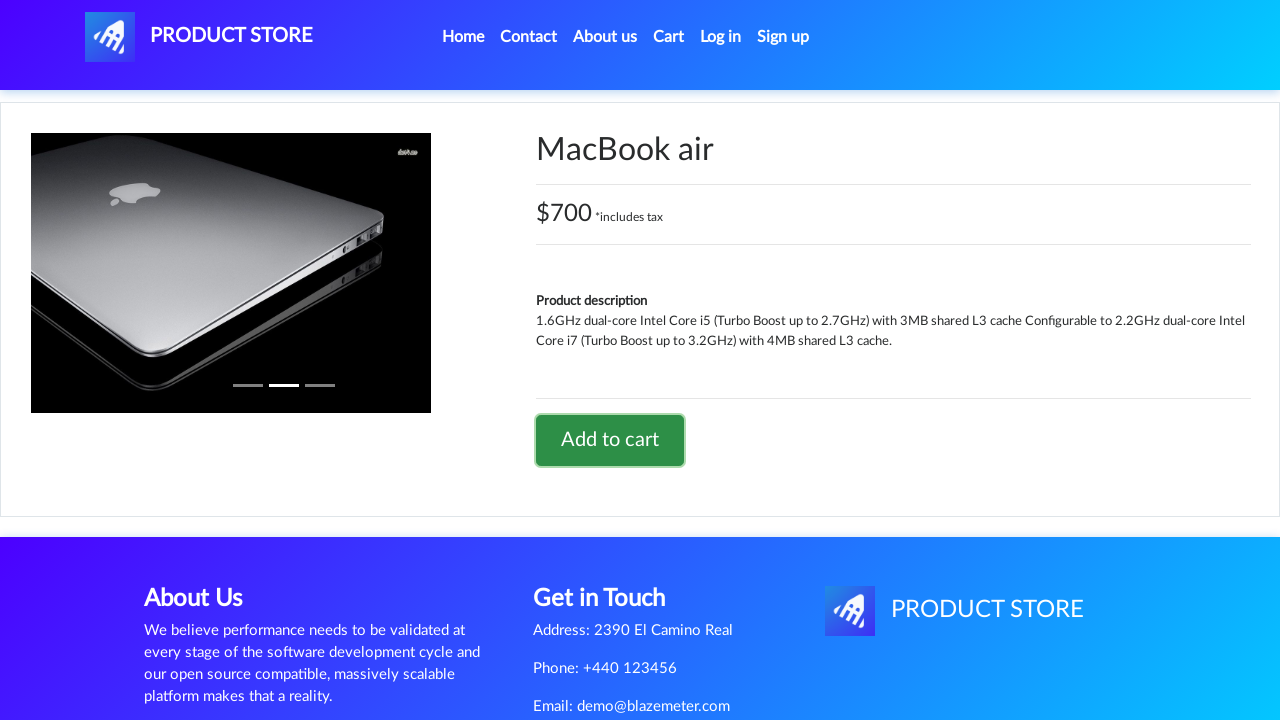

Clicked on Cart link at (669, 37) on text=Cart
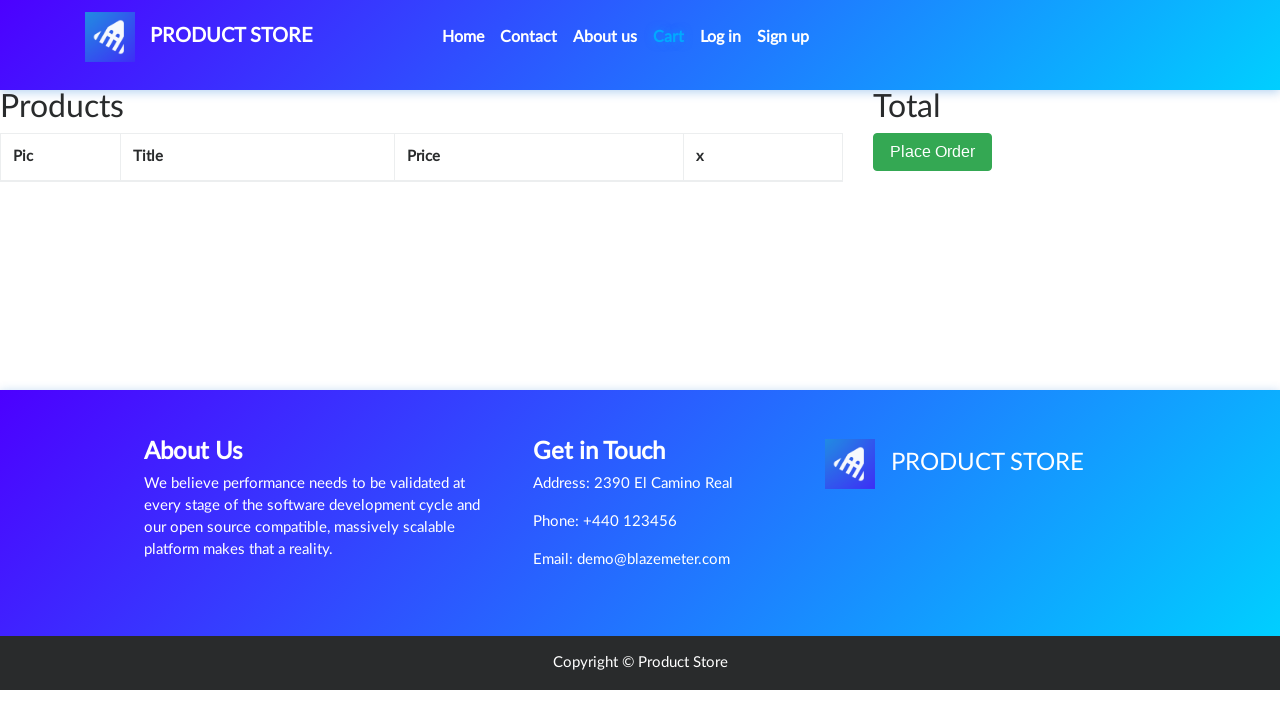

Waited for cart page to load
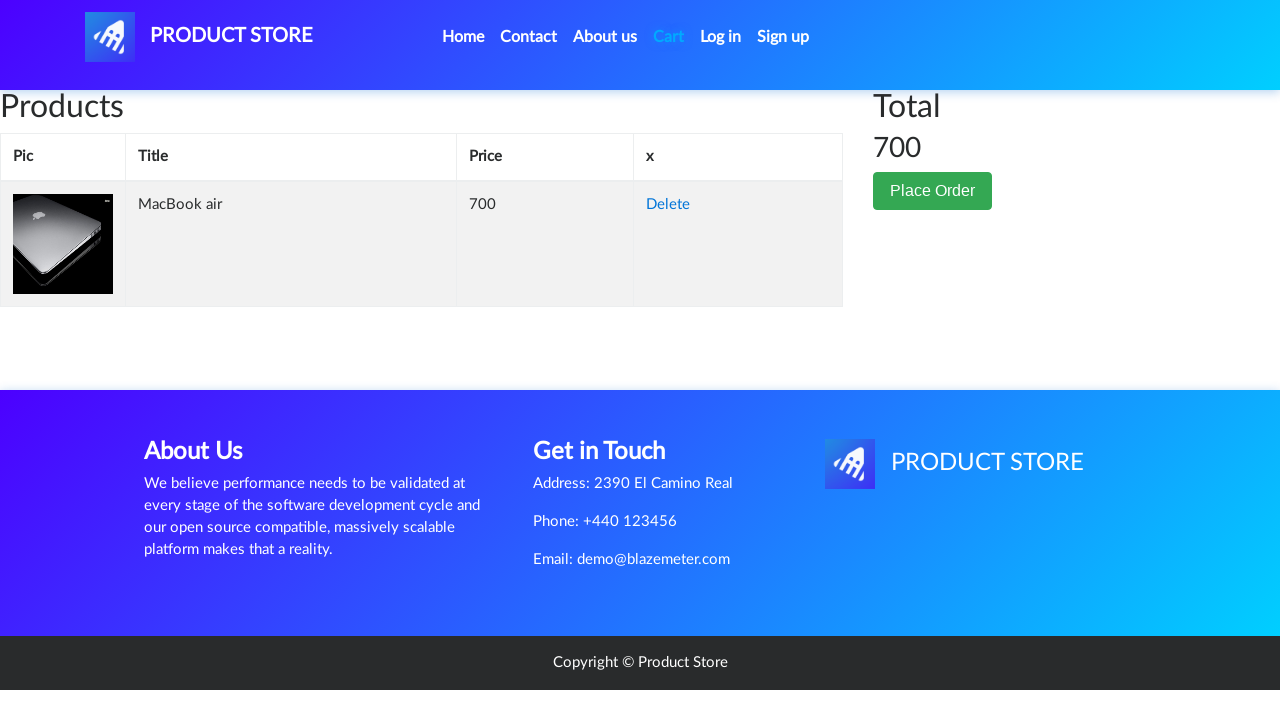

Verified product is displayed in cart
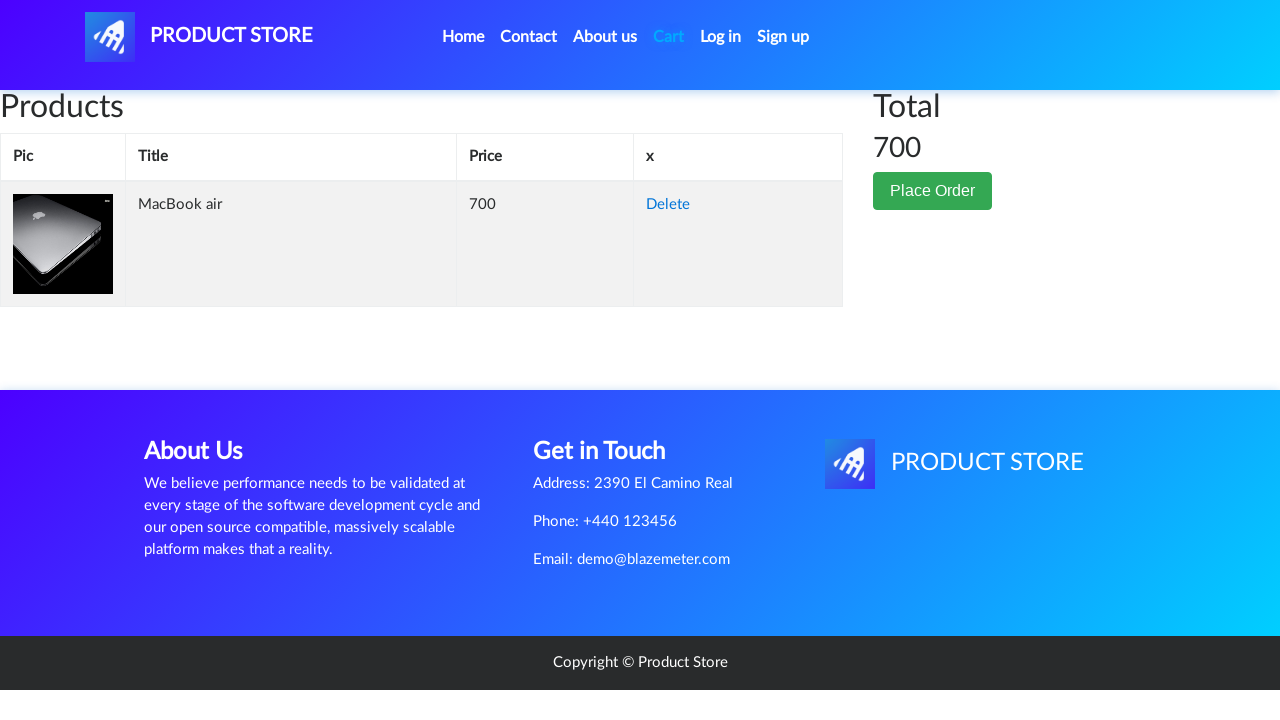

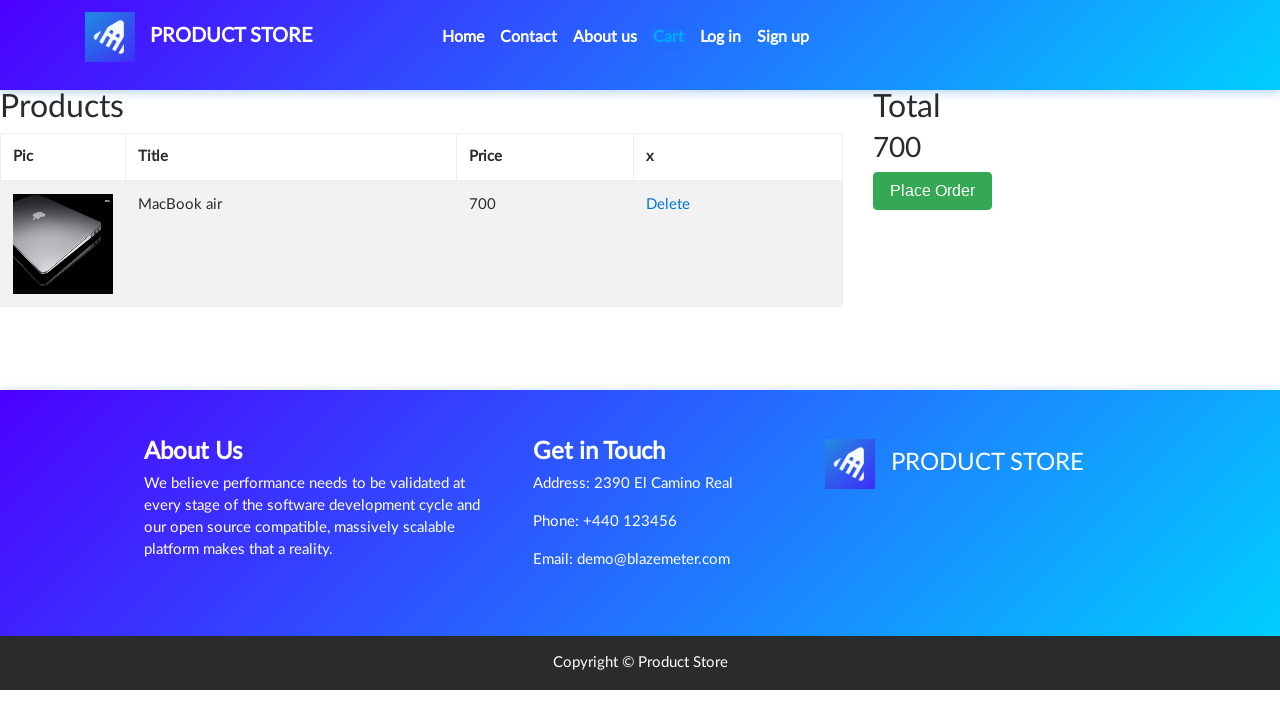